Tests keyboard input functionality by clicking on a name field, entering text, and clicking a button

Starting URL: https://formy-project.herokuapp.com/keypress

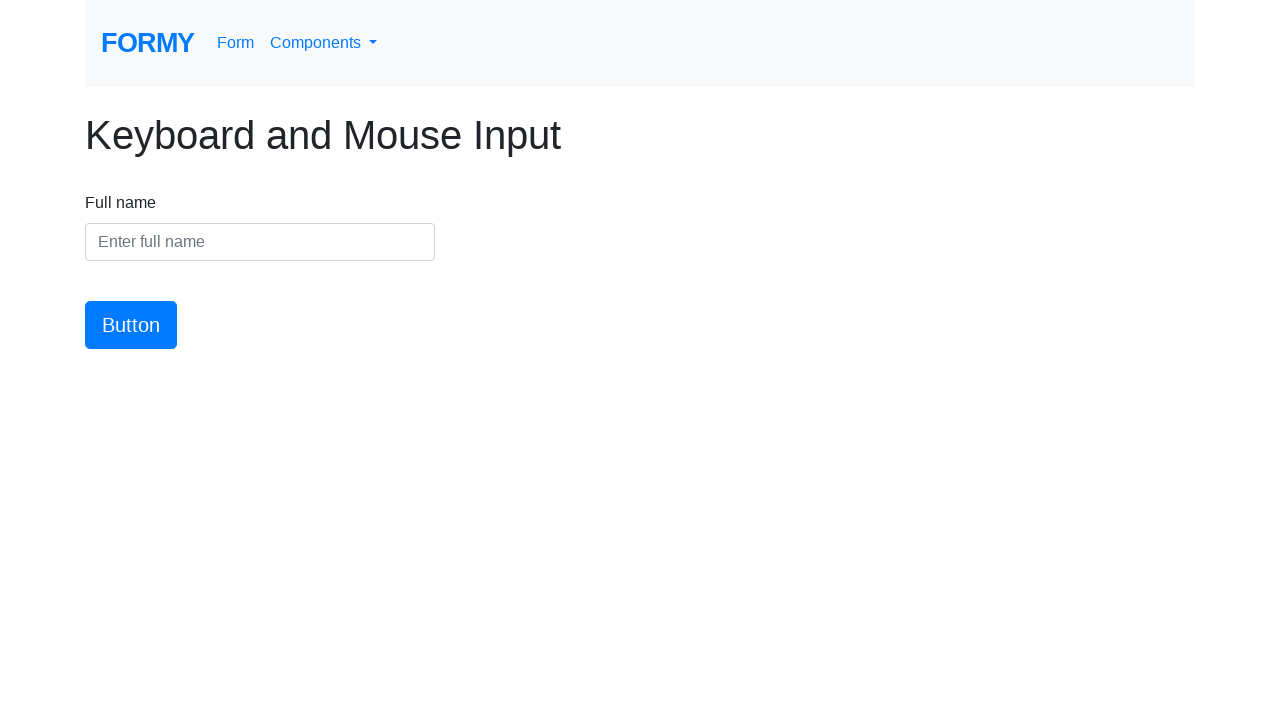

Clicked on the name input field at (260, 242) on #name
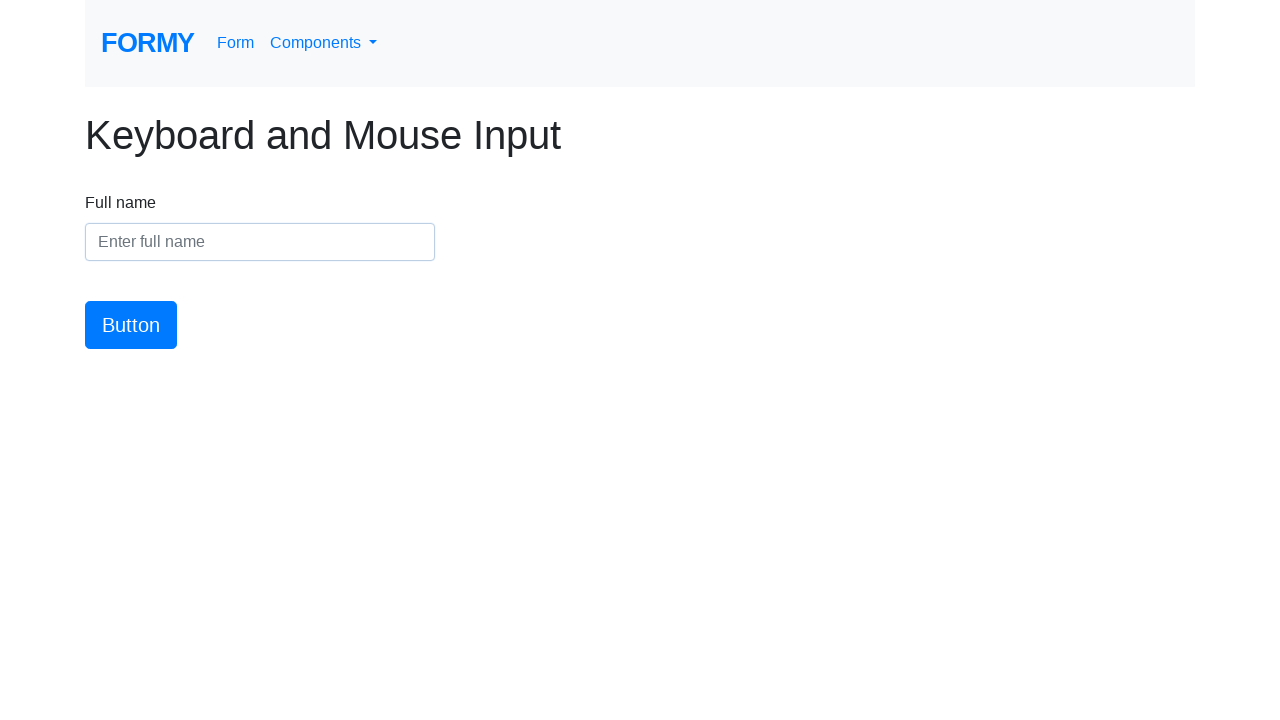

Entered 'Jennifer' in the name field on #name
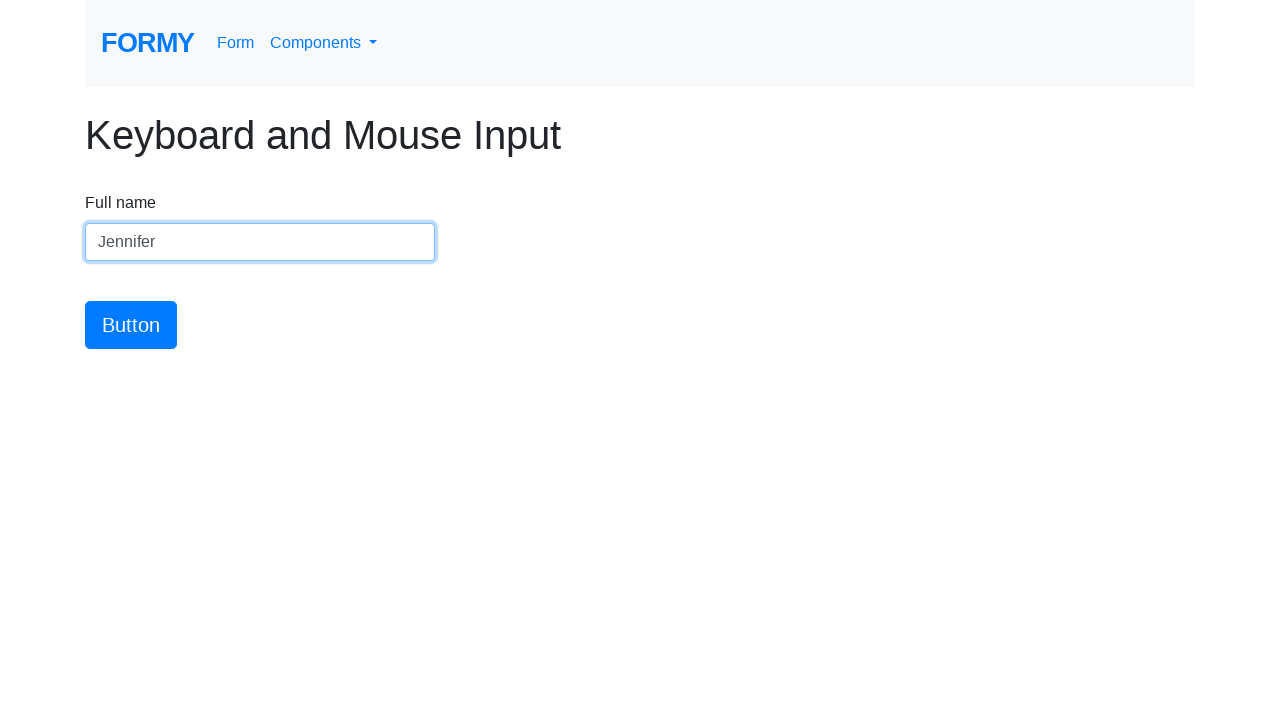

Clicked the submit button at (131, 325) on #button
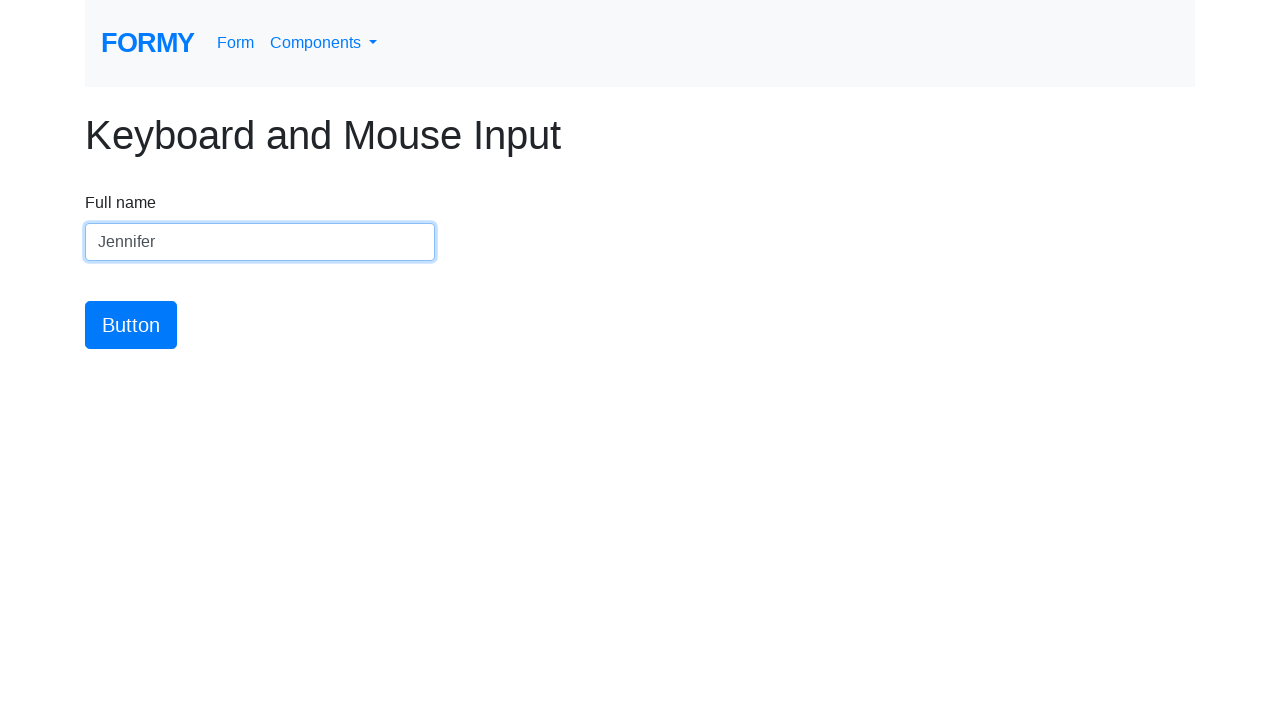

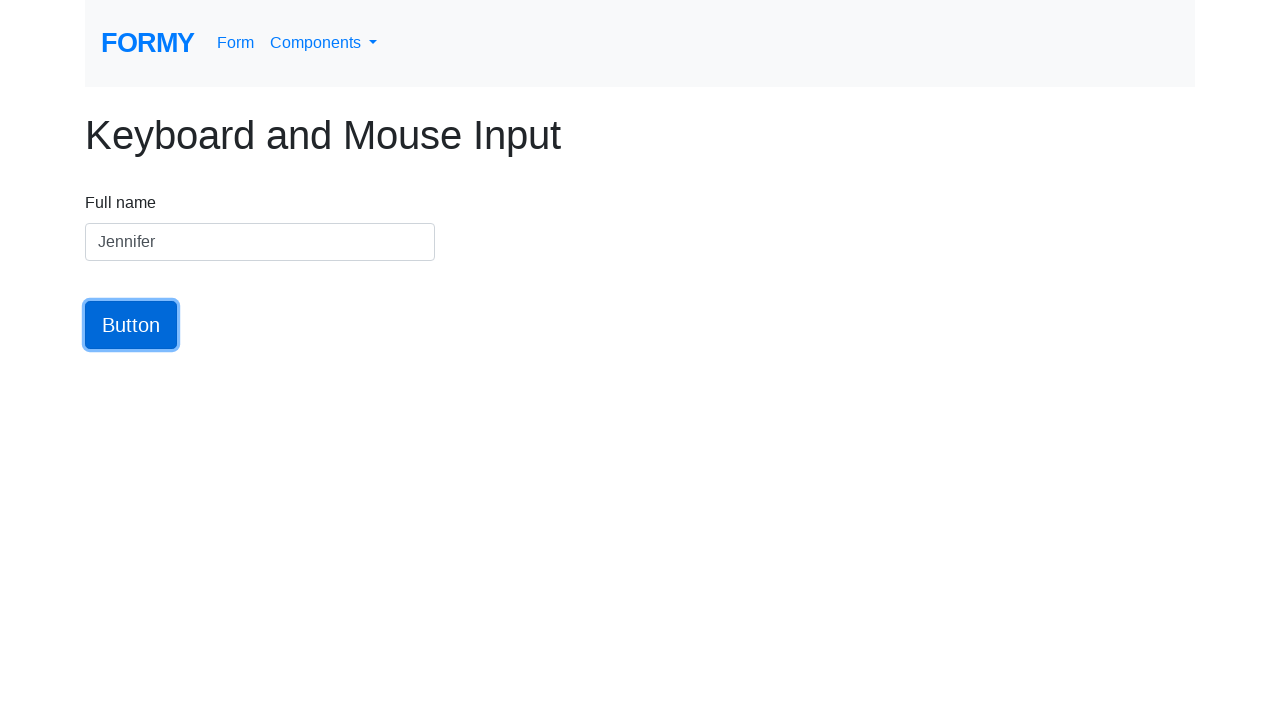